Tests browser scrolling functionality by scrolling down the page multiple times

Starting URL: http://www.seleniumhq.org/download/

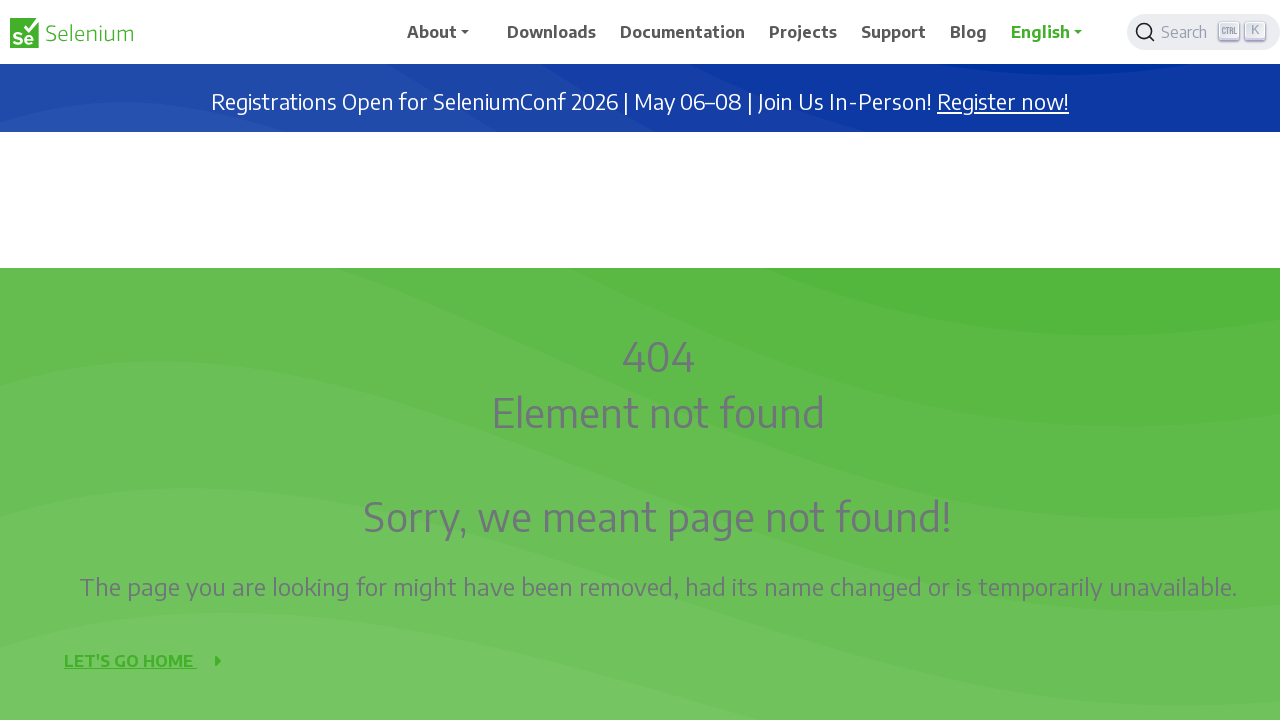

Scrolled down the page by 200 pixels
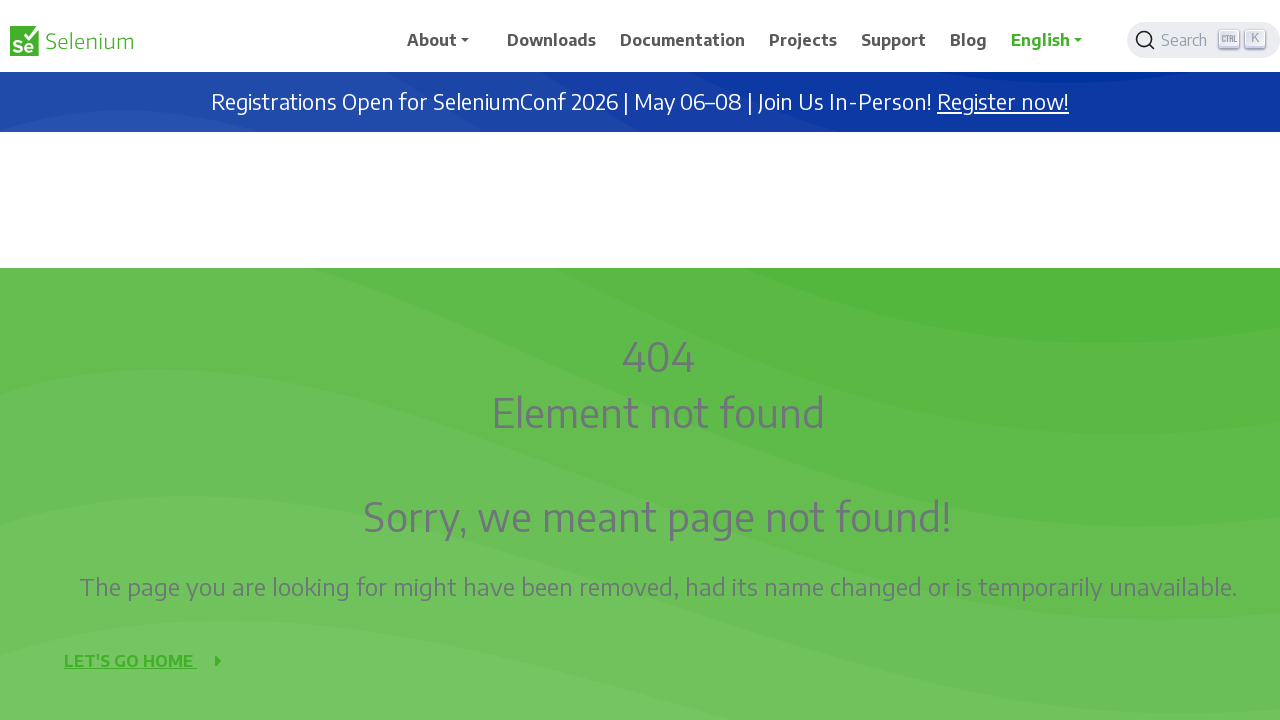

Waited 500ms for page content to settle
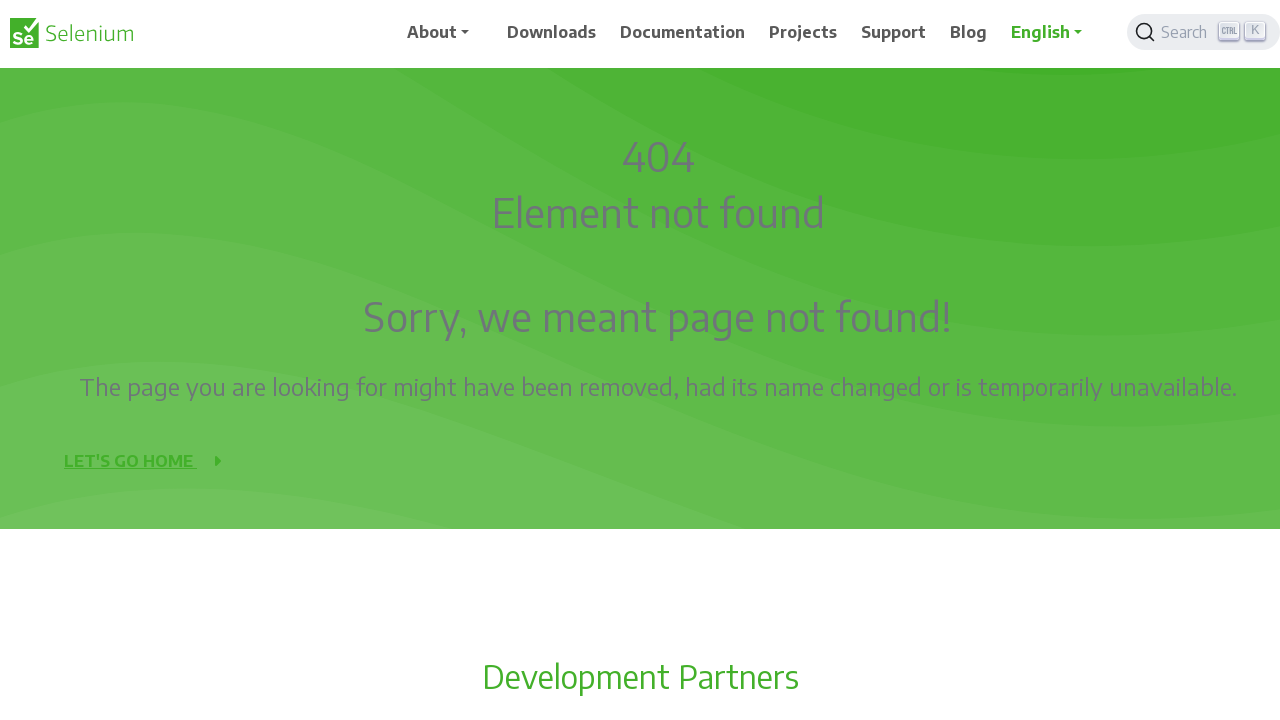

Scrolled down the page by 200 pixels
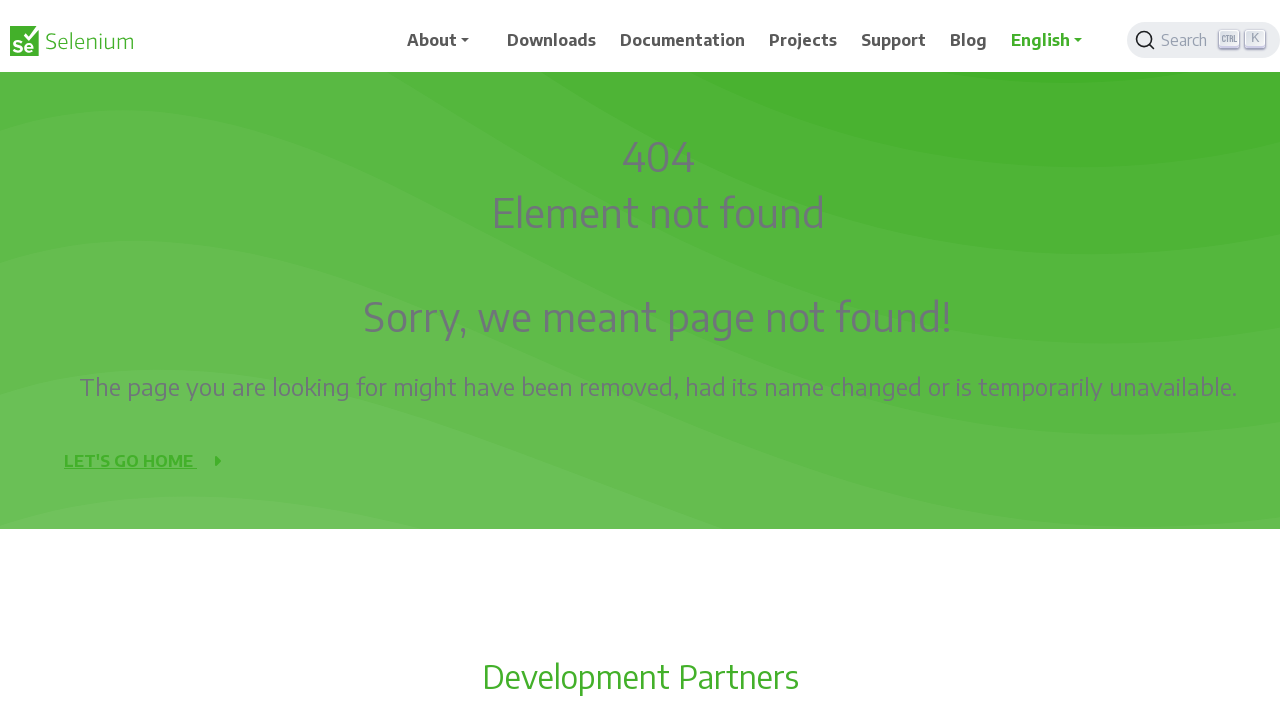

Waited 500ms for page content to settle
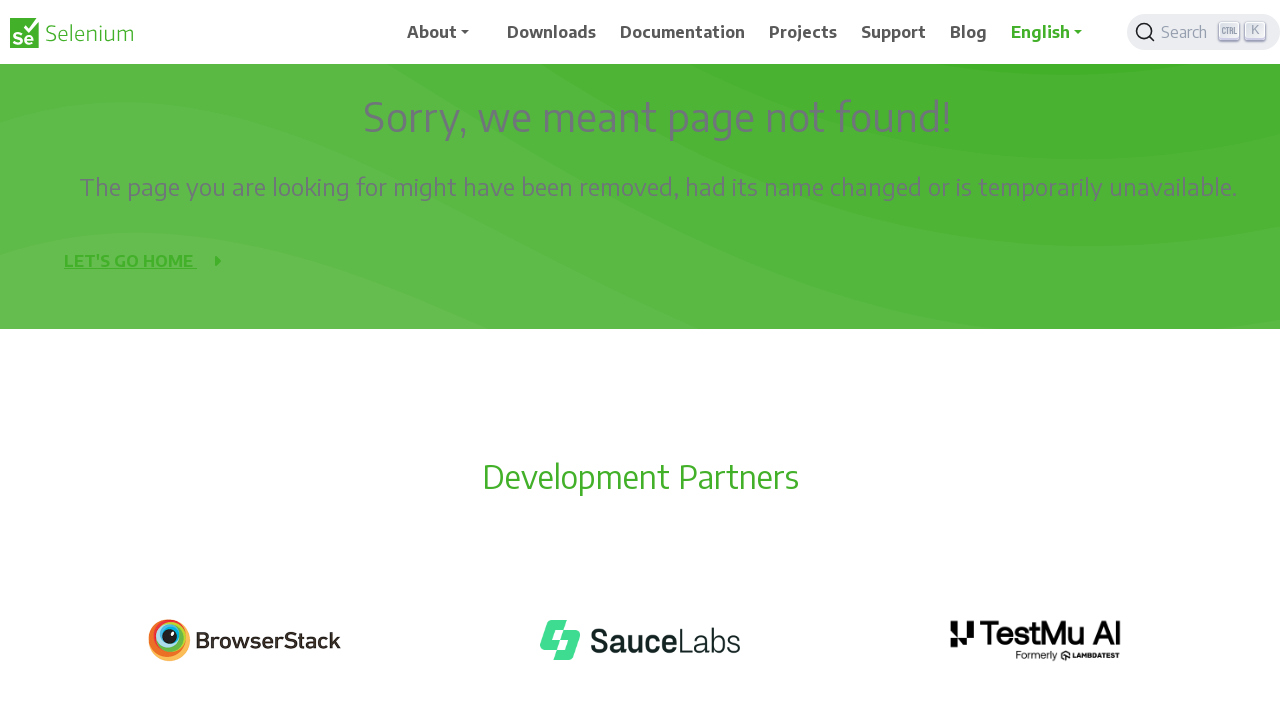

Scrolled down the page by 200 pixels
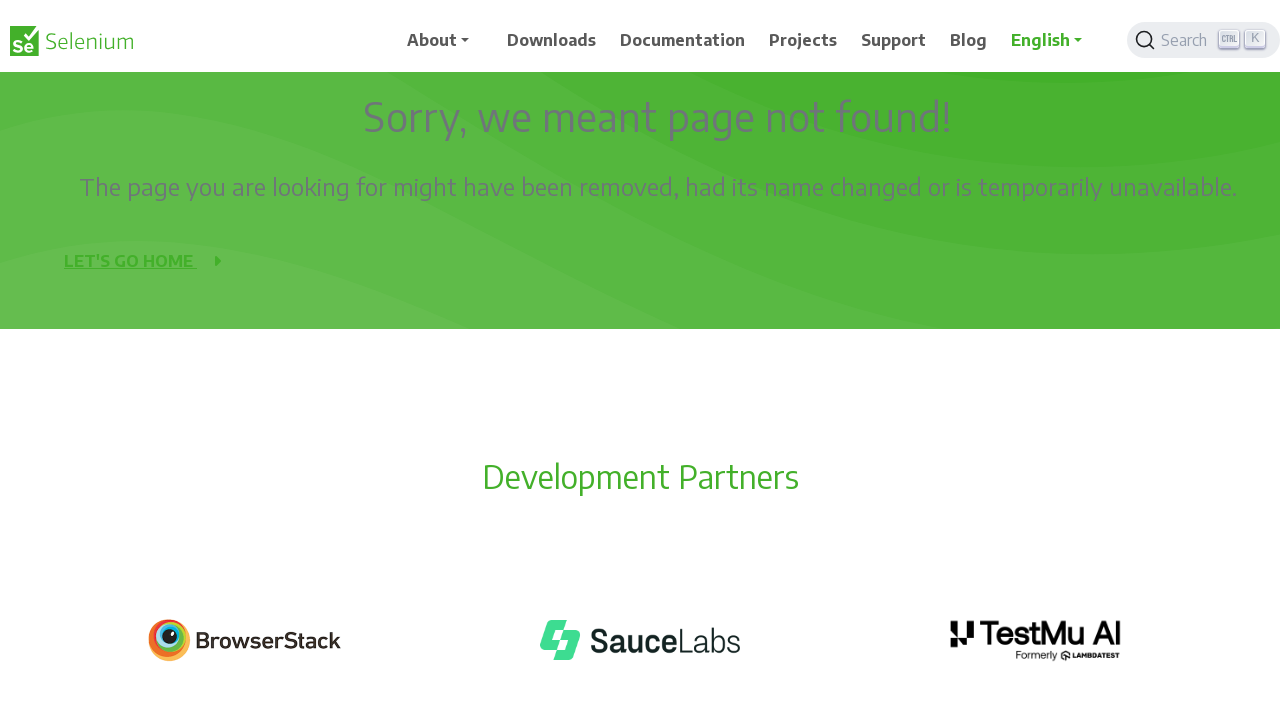

Waited 500ms for page content to settle
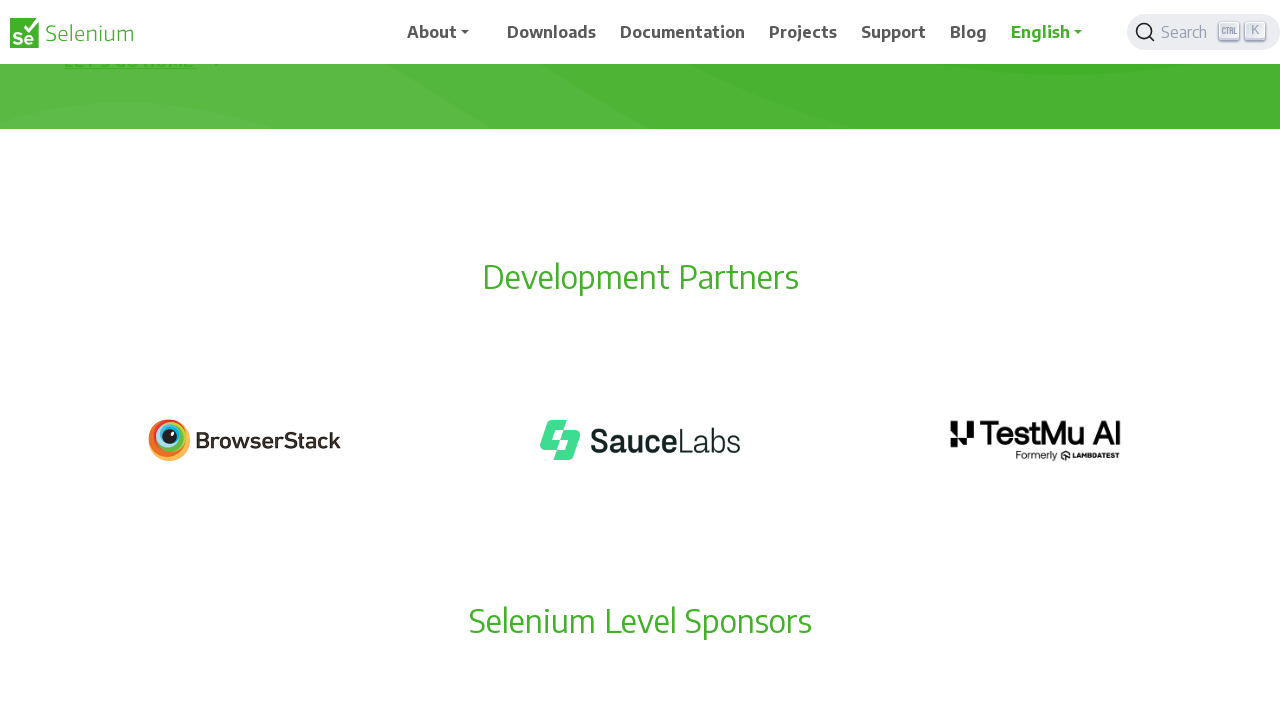

Scrolled down the page by 200 pixels
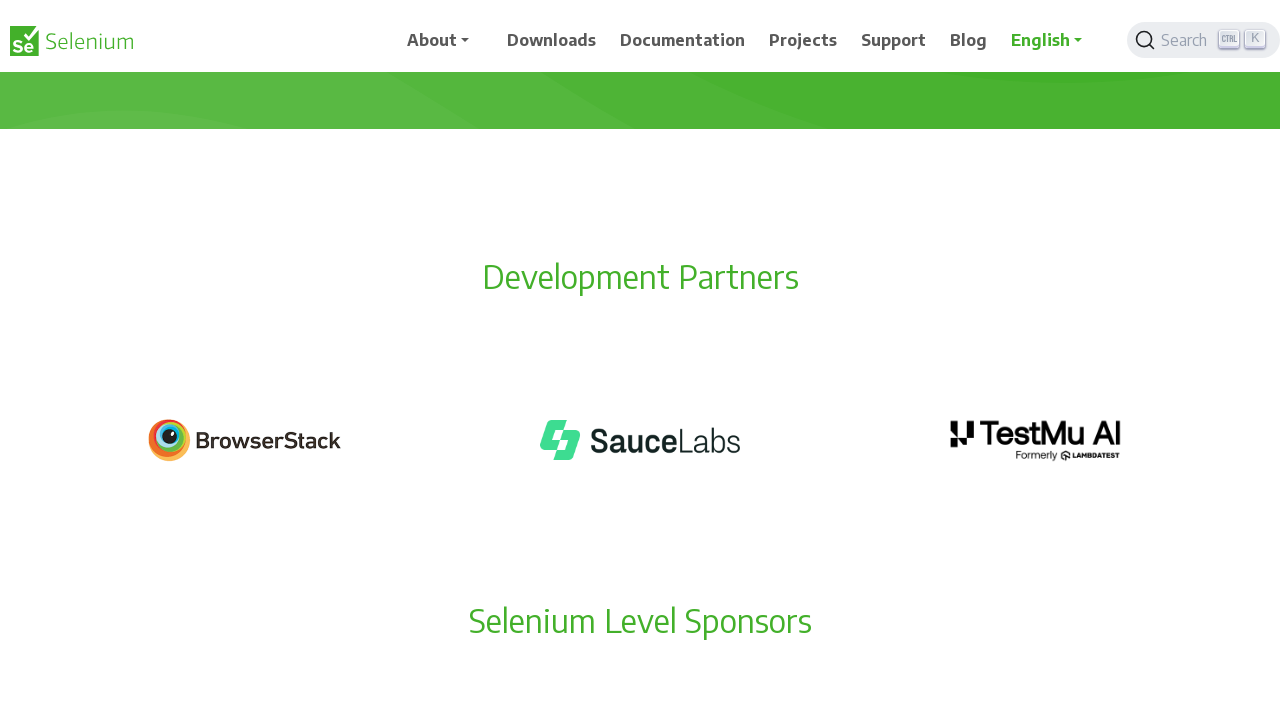

Waited 500ms for page content to settle
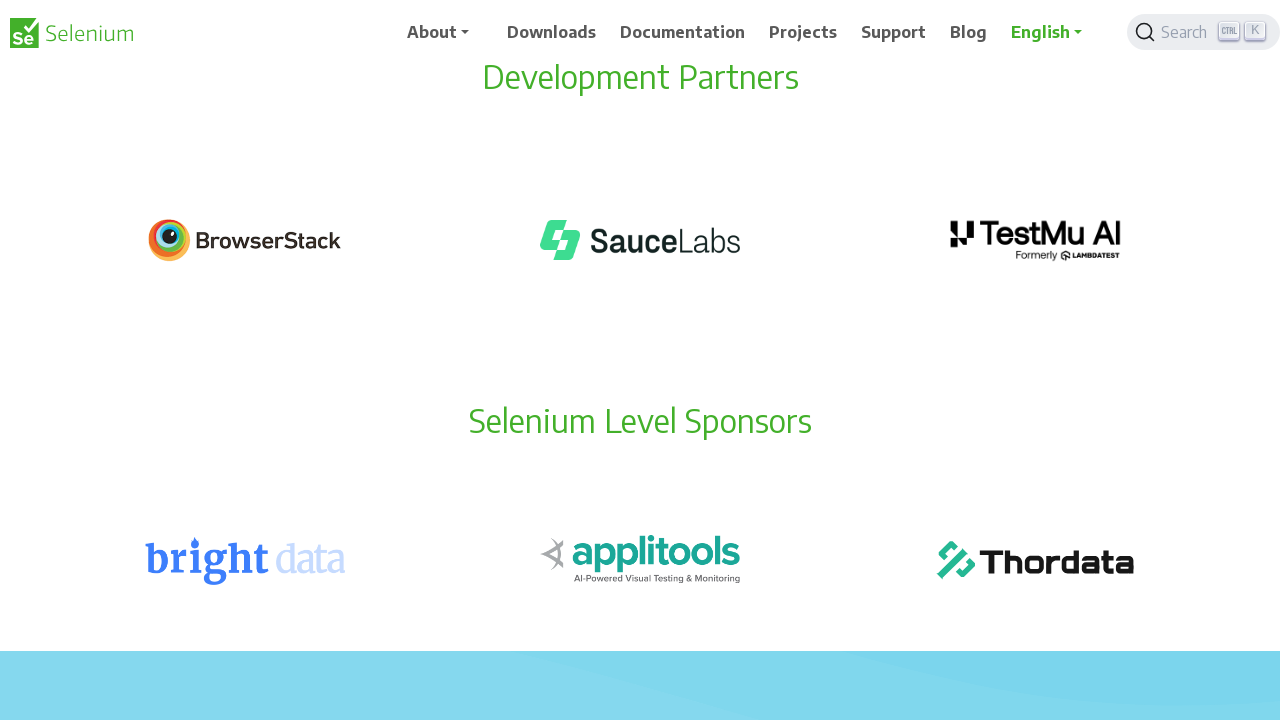

Scrolled down the page by 200 pixels
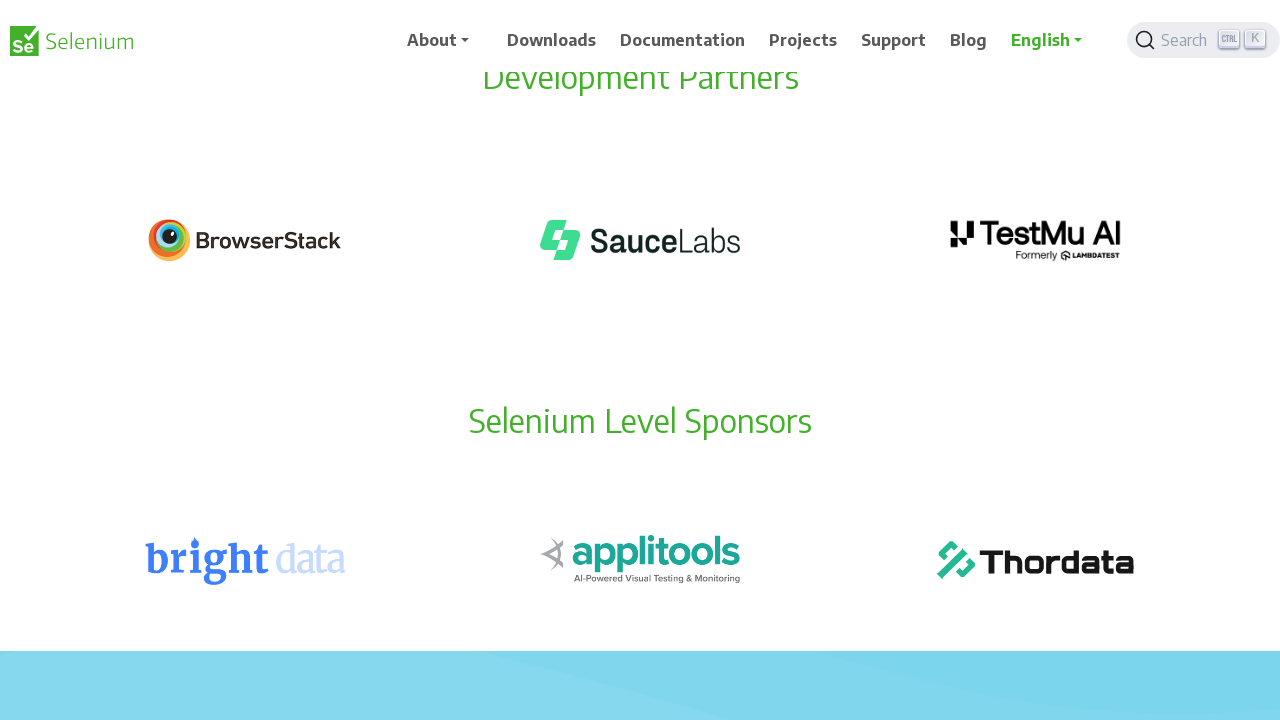

Waited 500ms for page content to settle
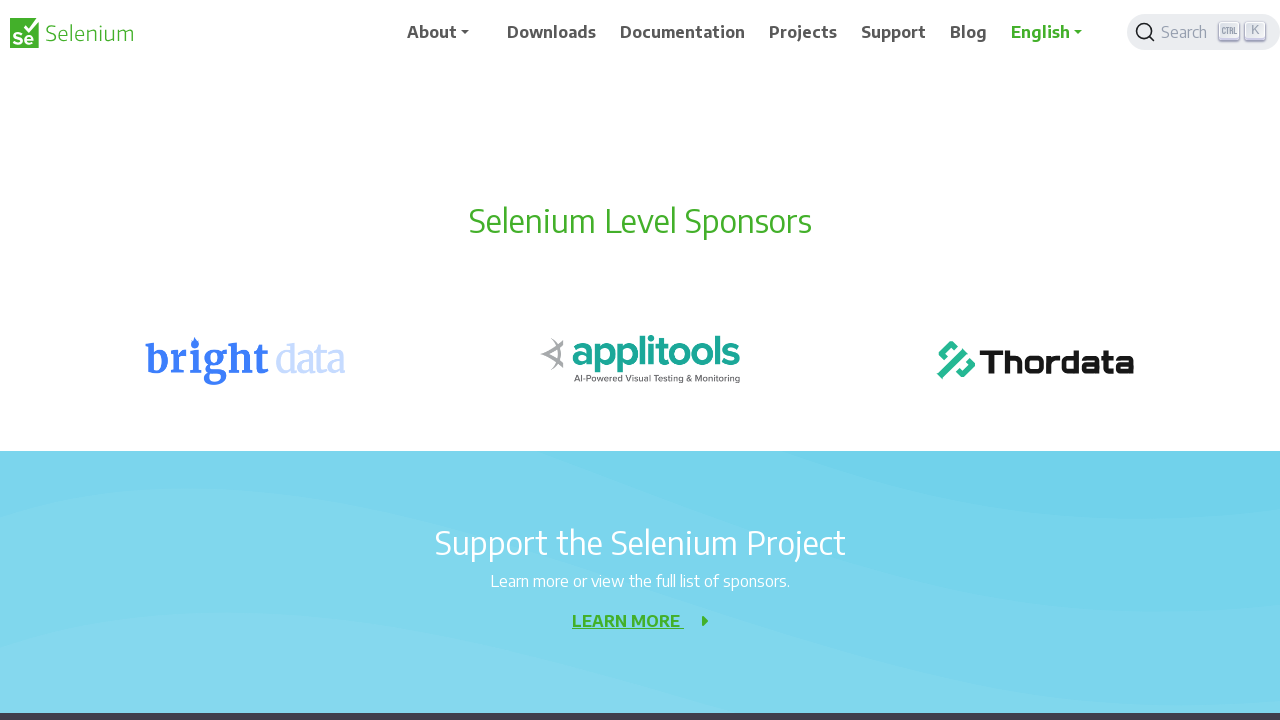

Scrolled down the page by 200 pixels
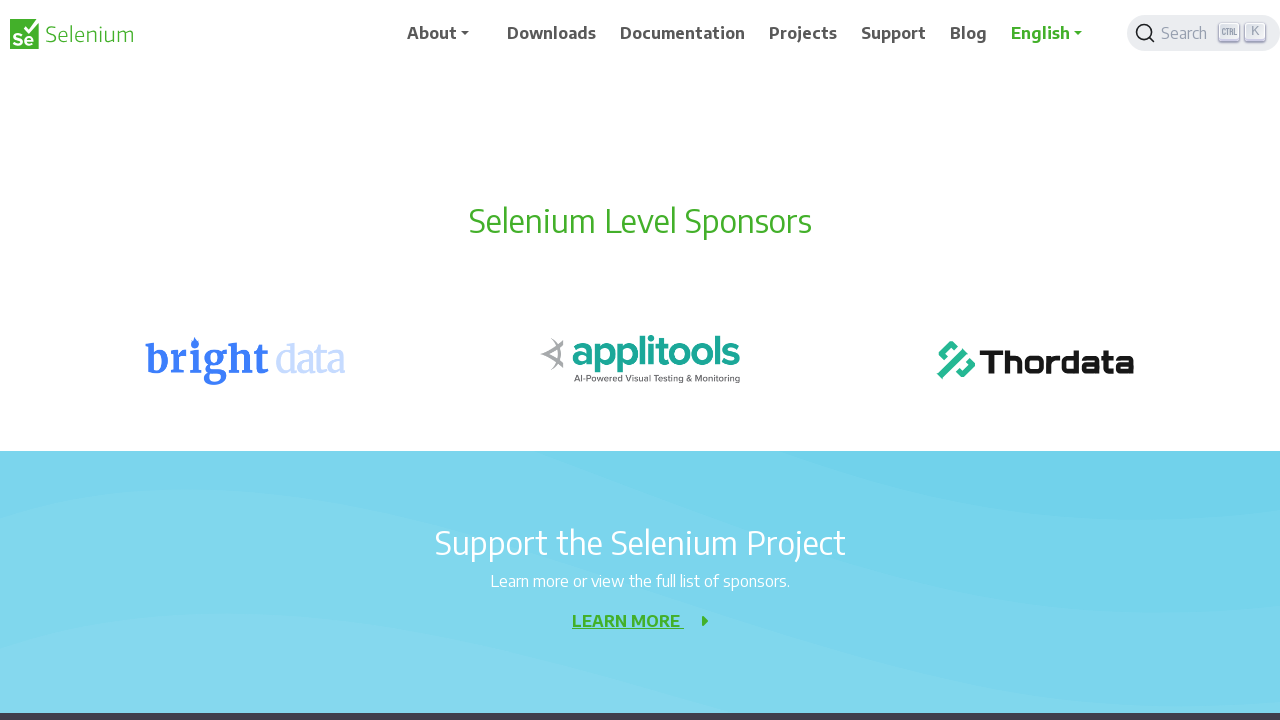

Waited 500ms for page content to settle
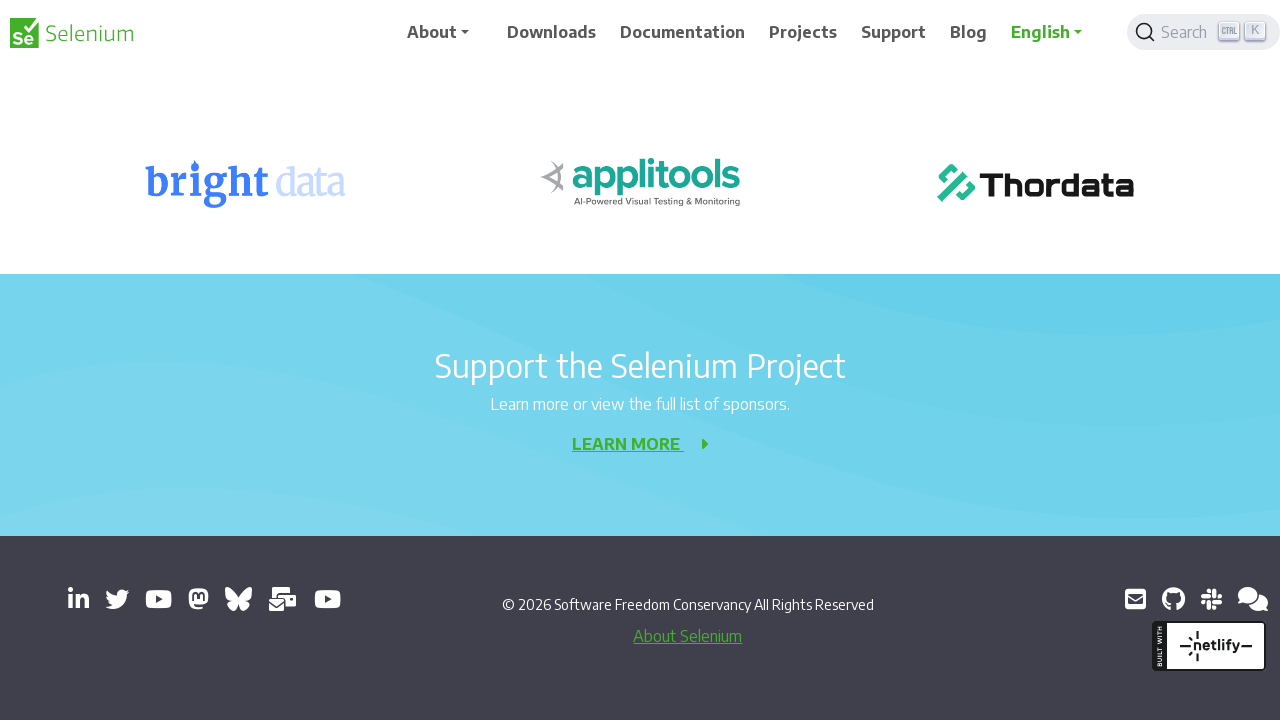

Scrolled down the page by 200 pixels
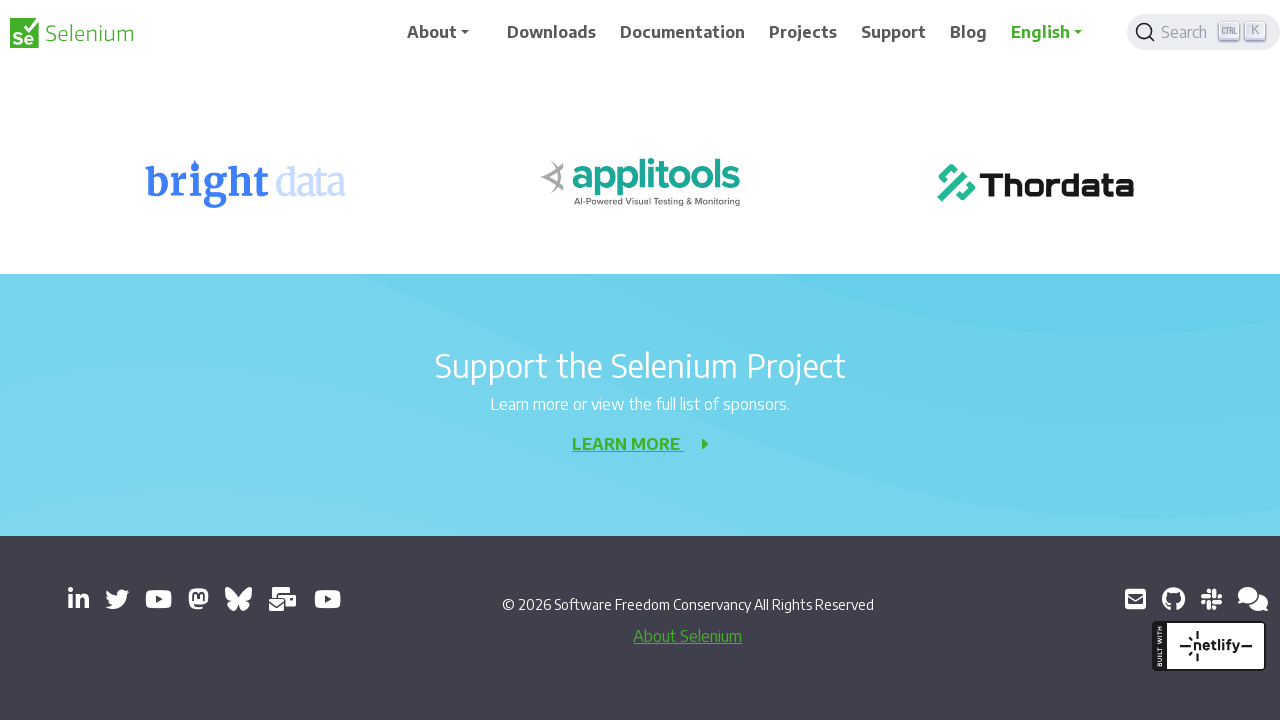

Waited 500ms for page content to settle
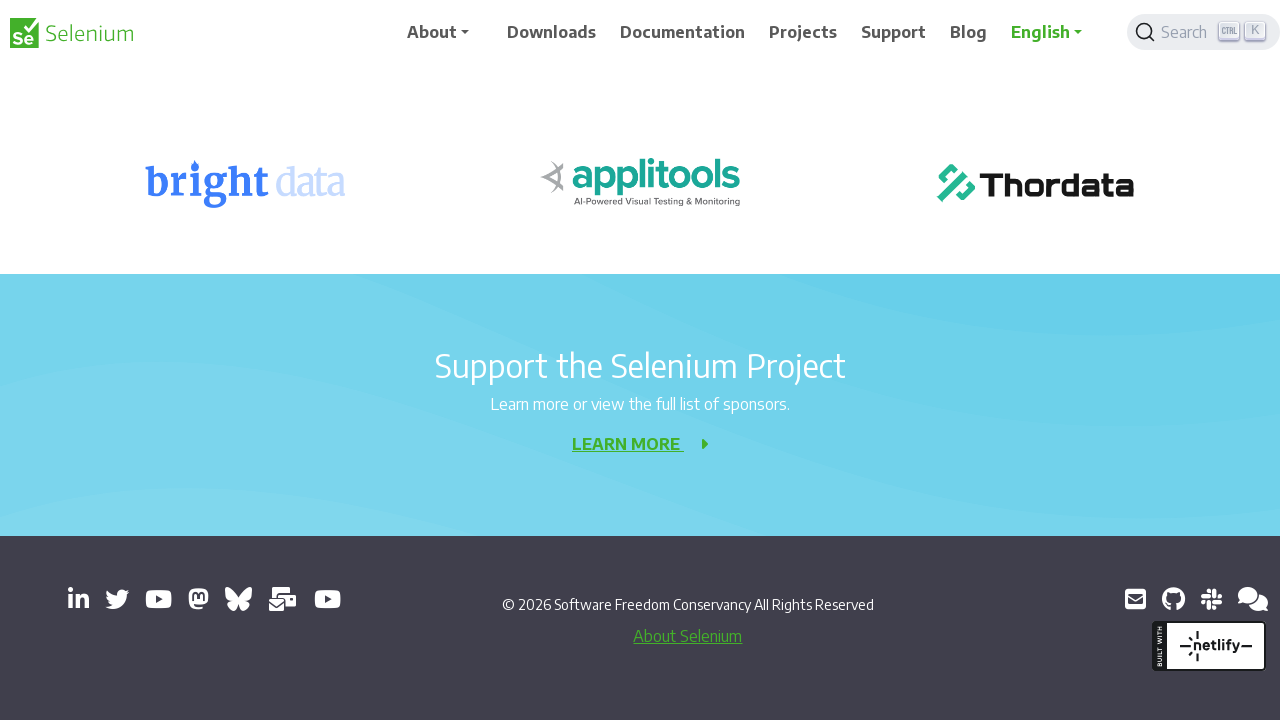

Scrolled down the page by 200 pixels
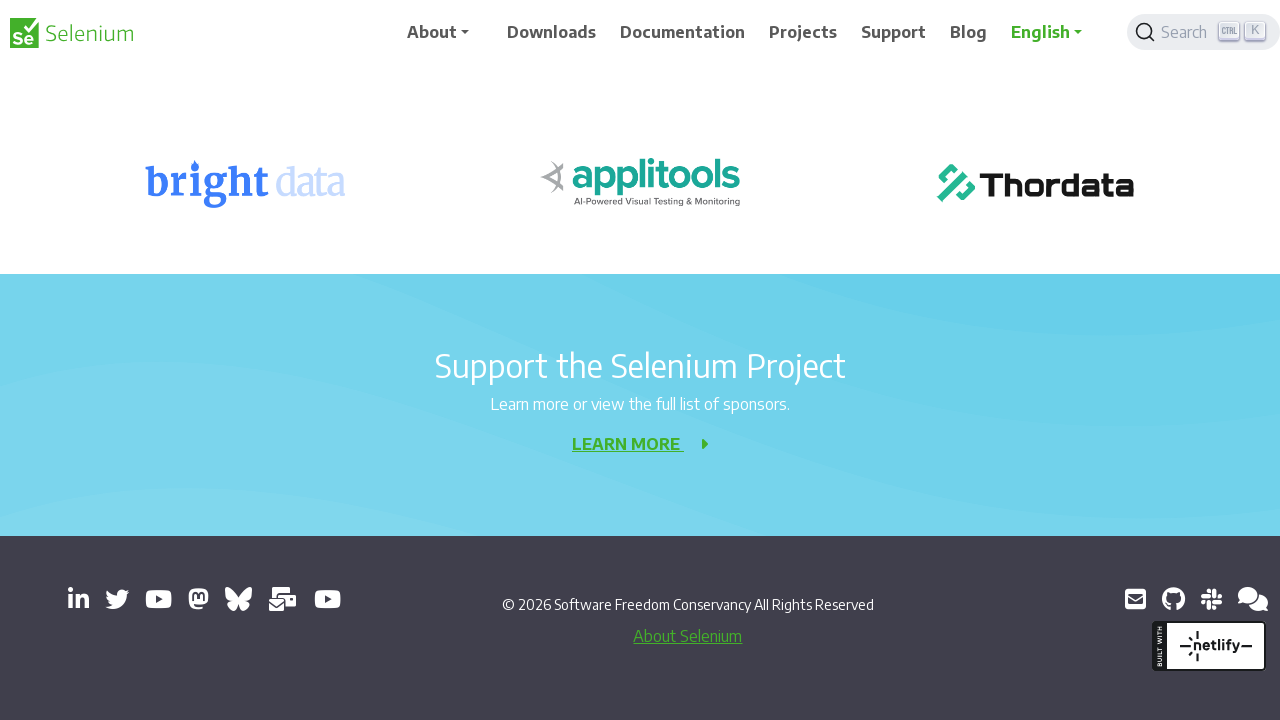

Waited 500ms for page content to settle
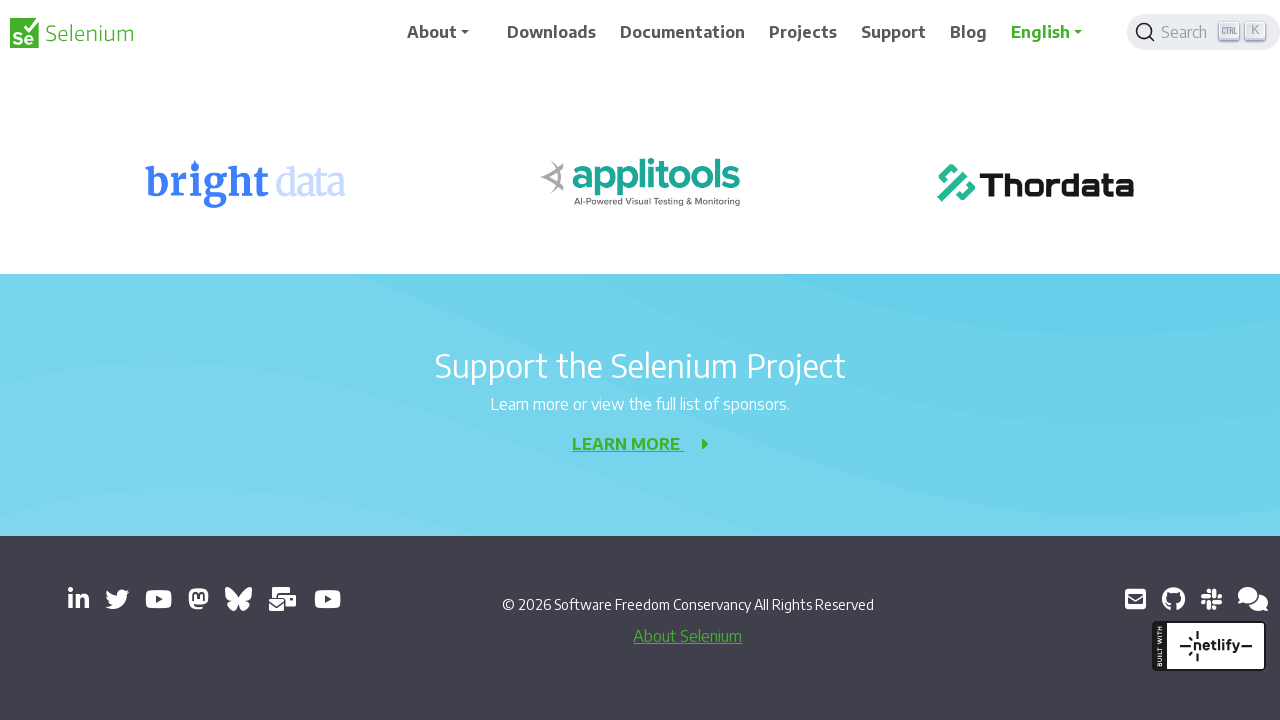

Scrolled down the page by 200 pixels
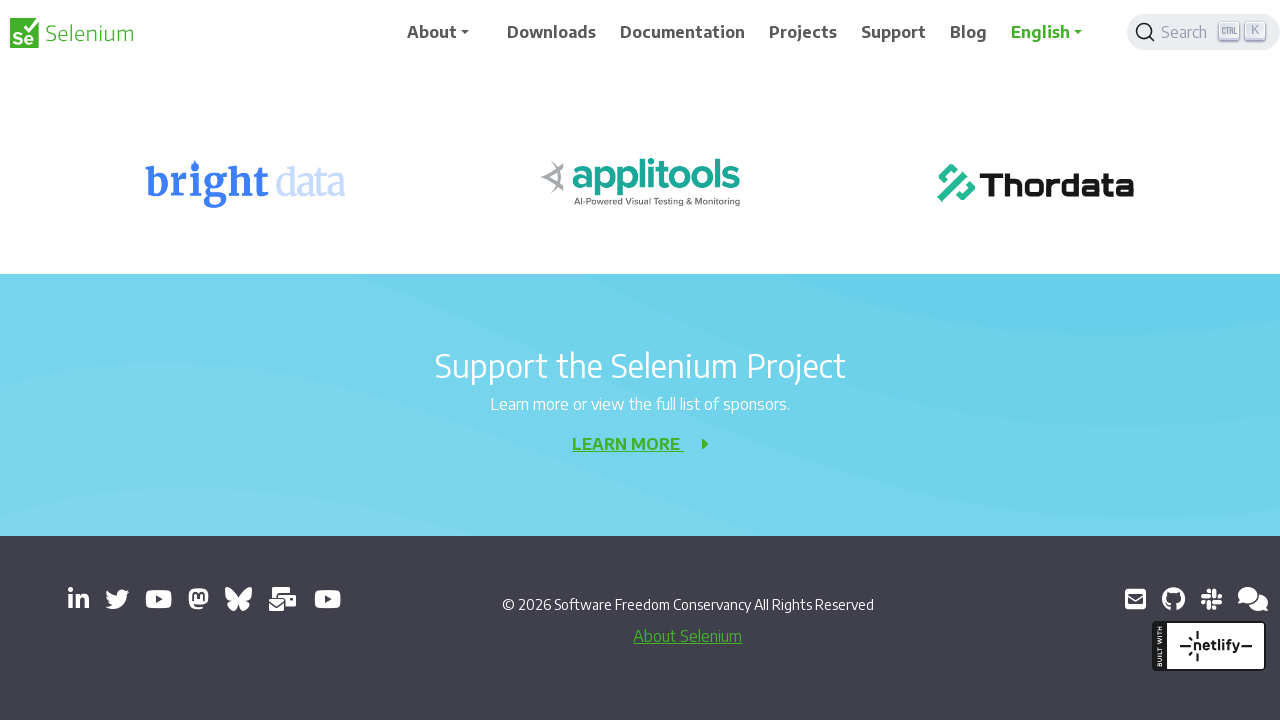

Waited 500ms for page content to settle
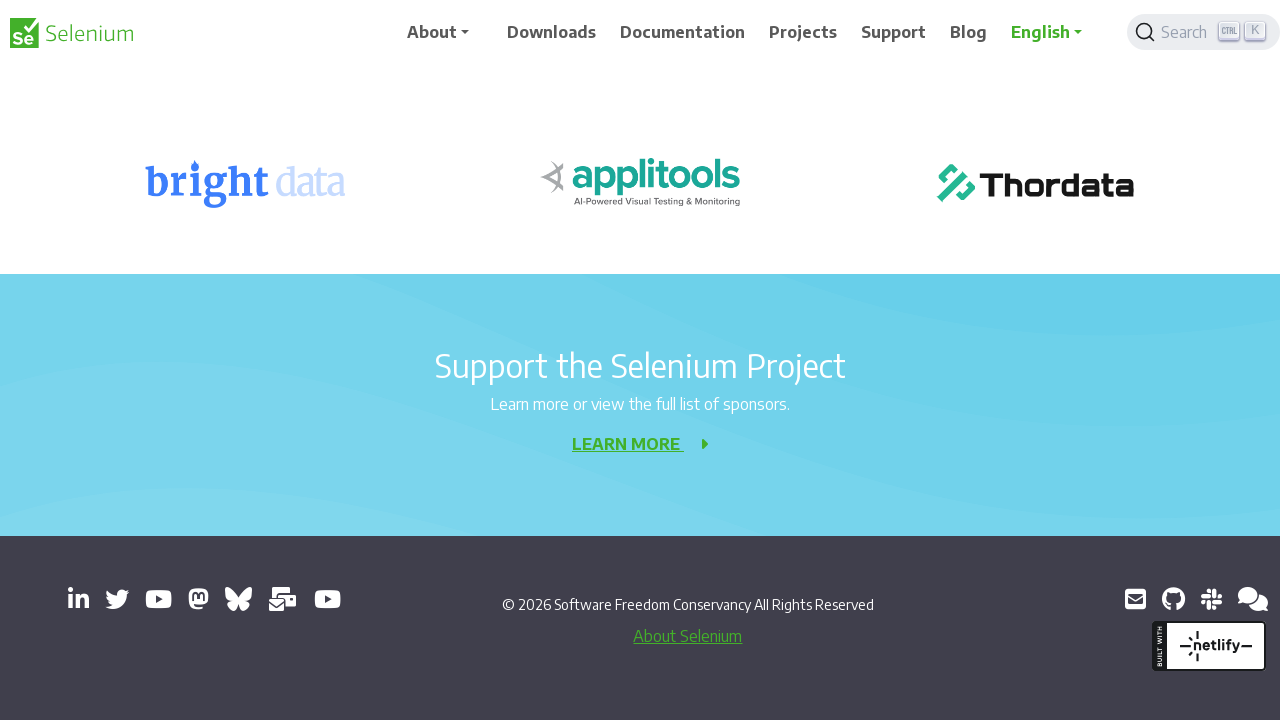

Scrolled down the page by 200 pixels
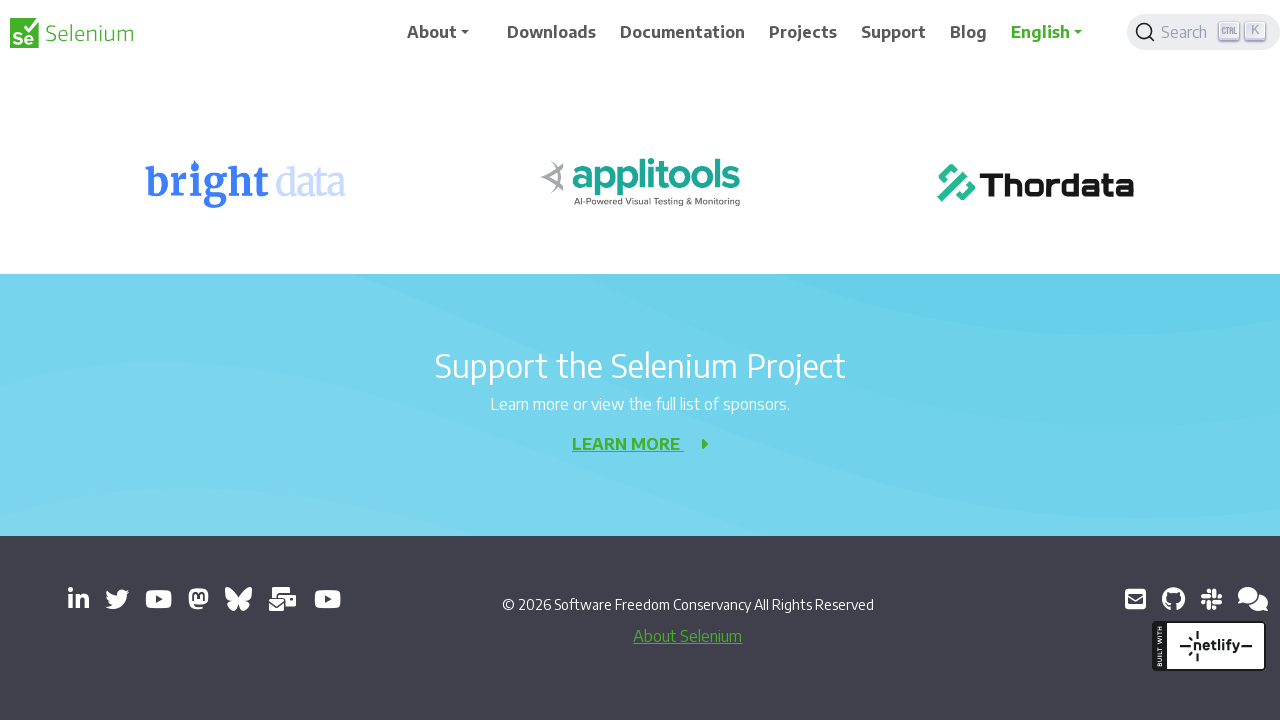

Waited 500ms for page content to settle
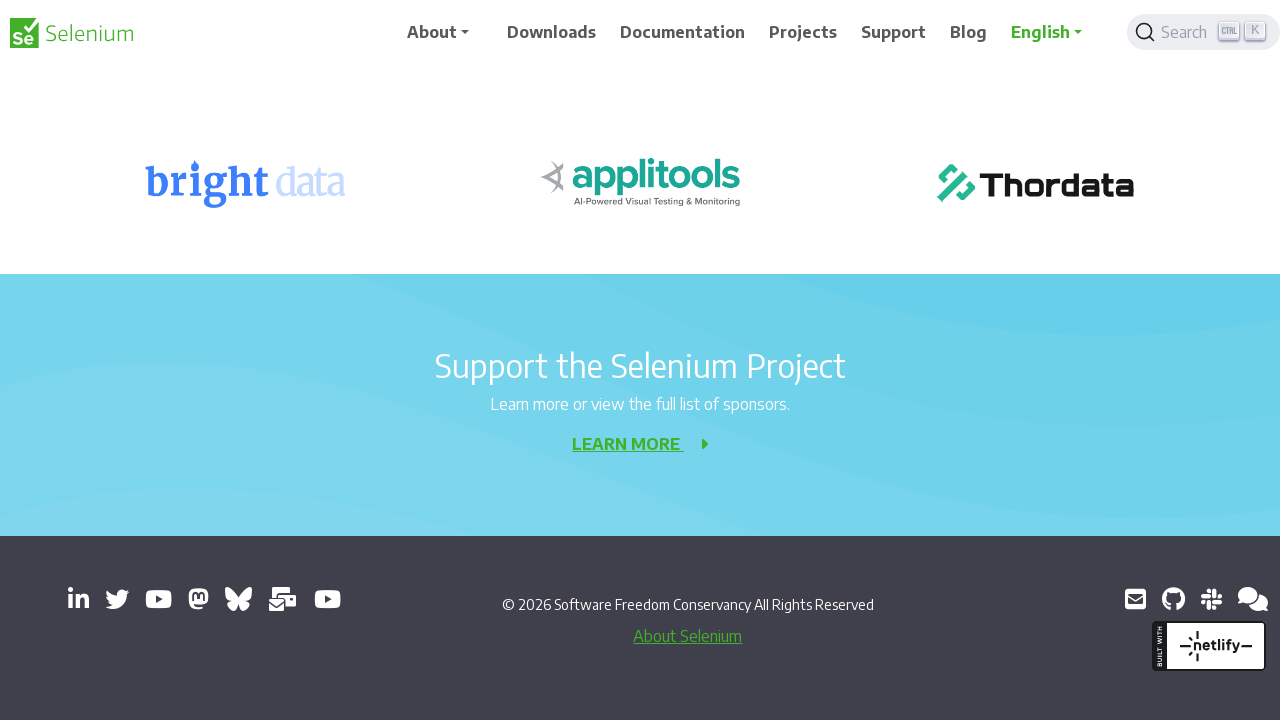

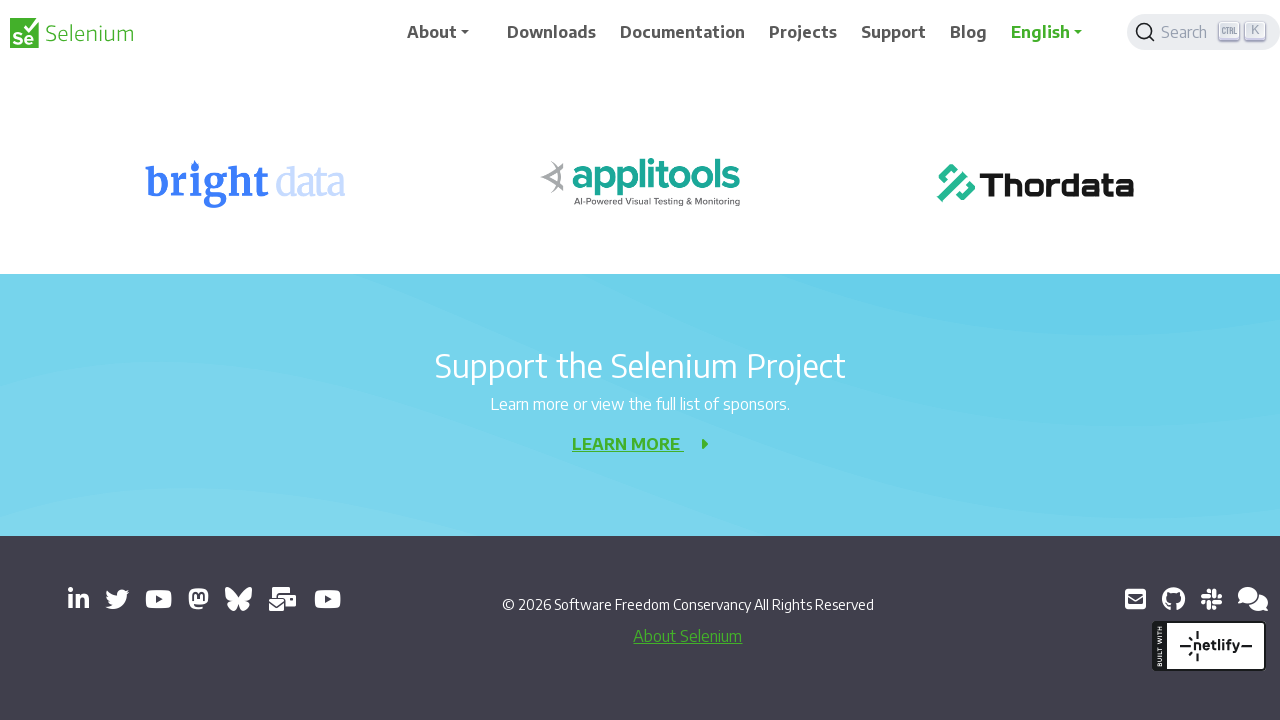